Tests user registration and login flow by filling registration form, submitting it, then navigating to login and authenticating

Starting URL: https://www.tutorialspoint.com/selenium/practice/register.php

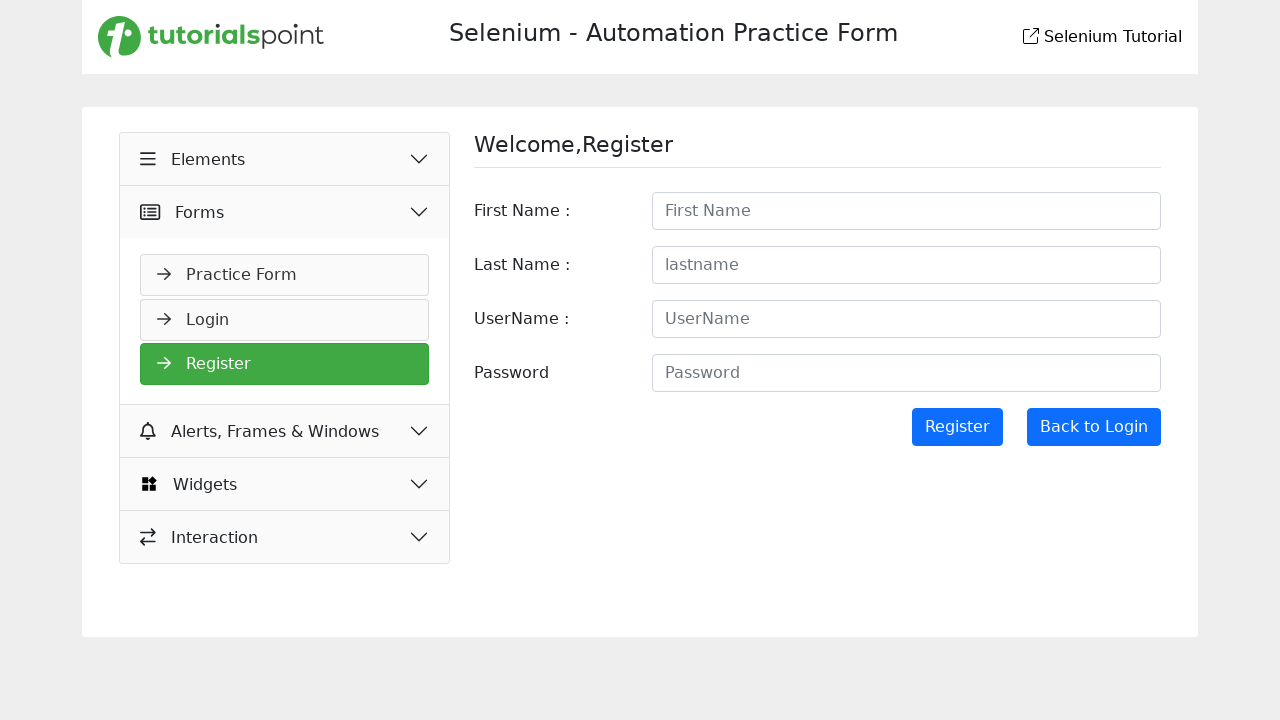

Registration form loaded and firstname field is visible
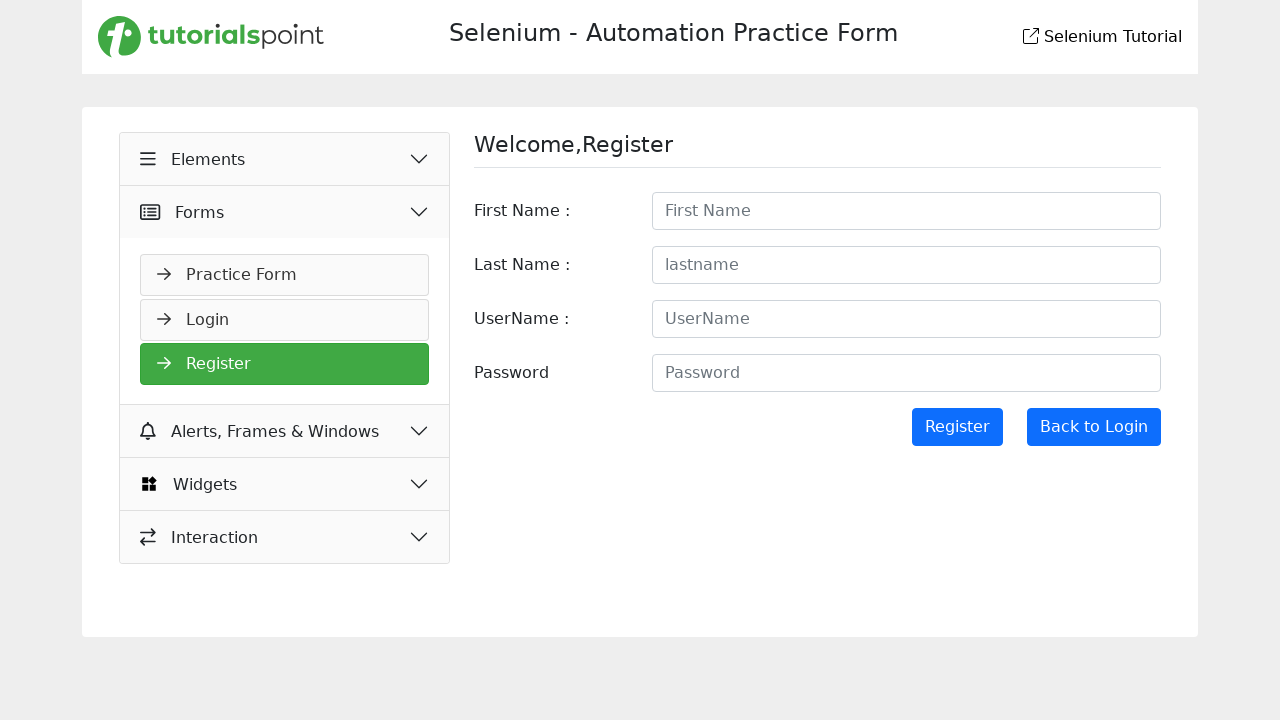

Filled firstname field with 'Sam' on #firstname
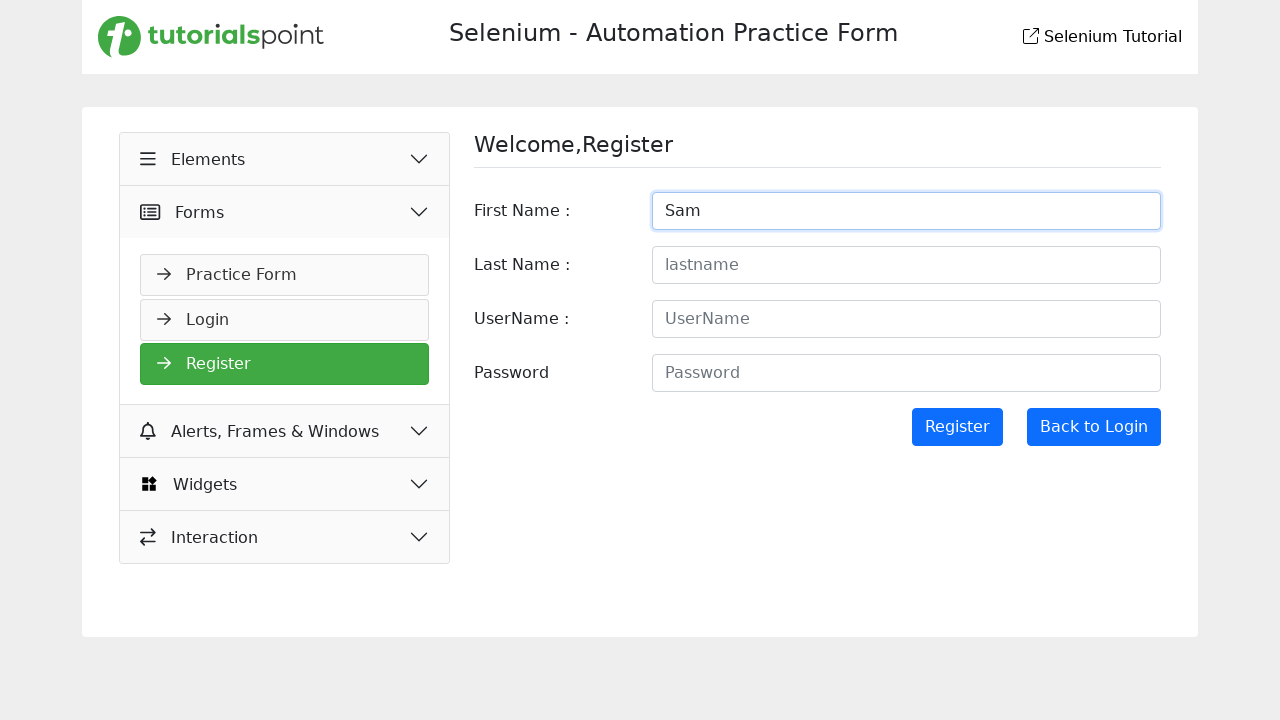

Filled lastname field with 'po' on #lastname
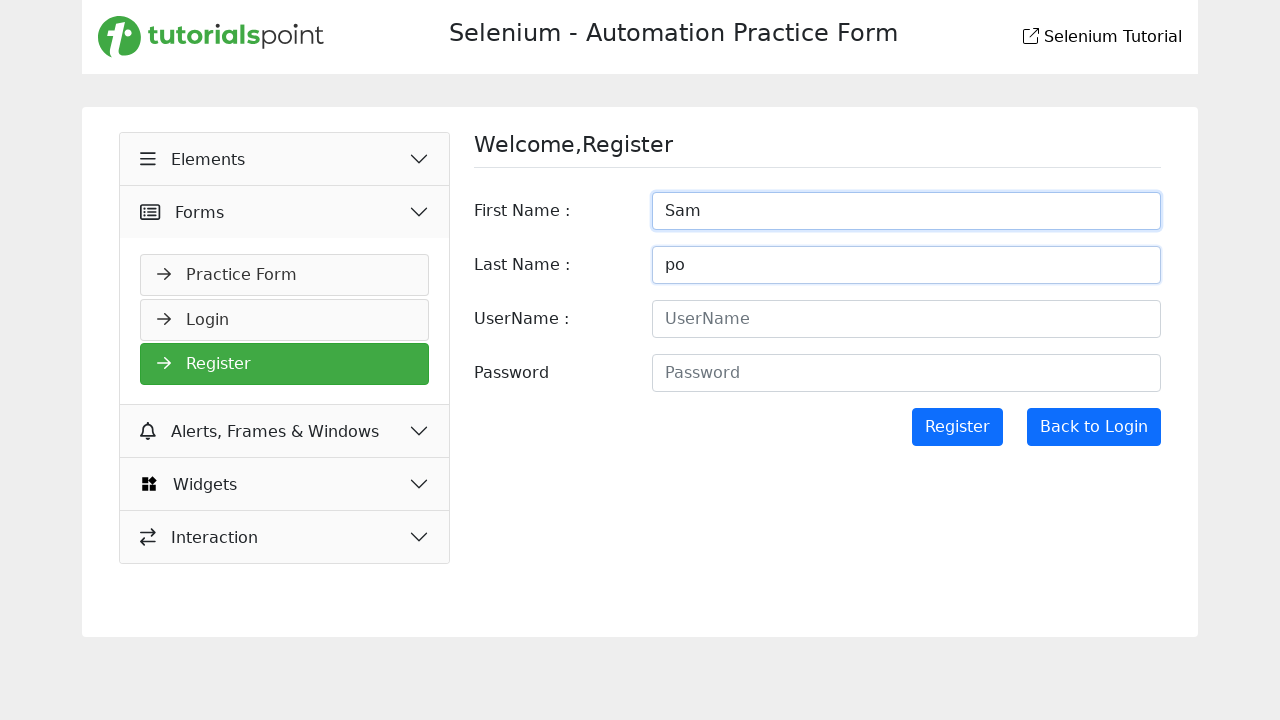

Filled username field with 'sammm' on #username
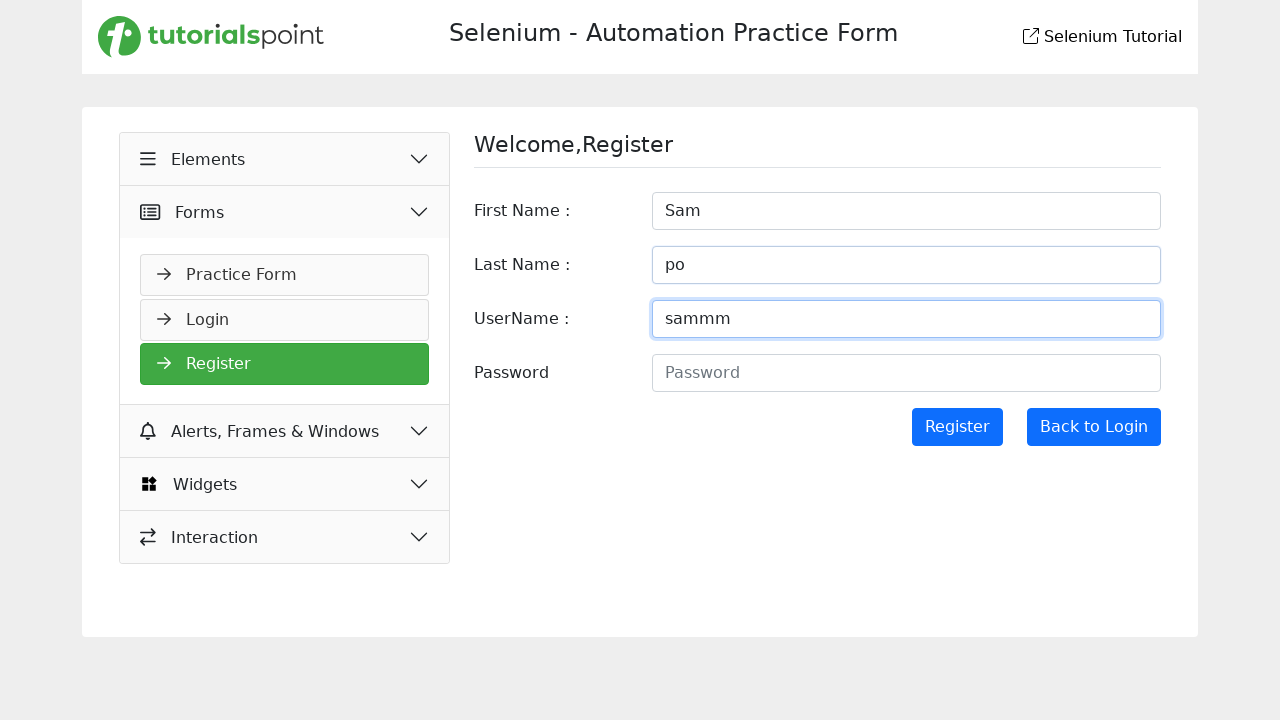

Filled password field with 'sam123' on #password
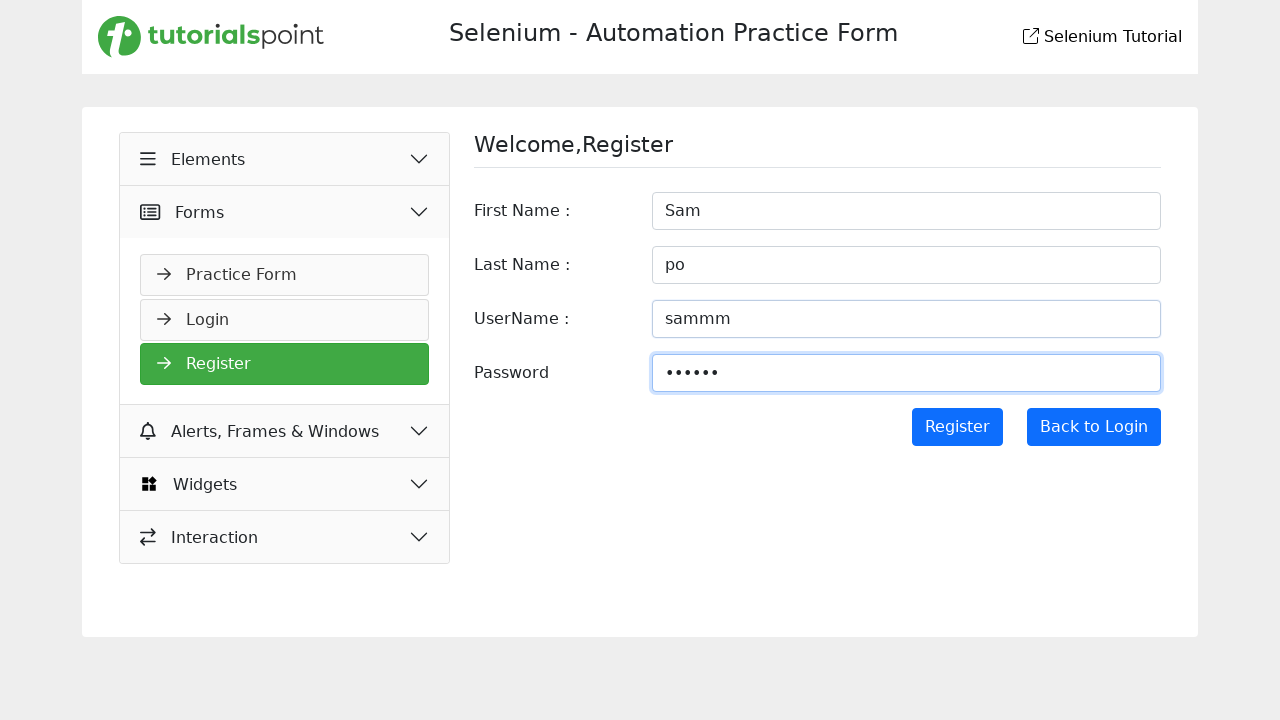

Clicked Register button to submit registration form at (957, 427) on input[value='Register']
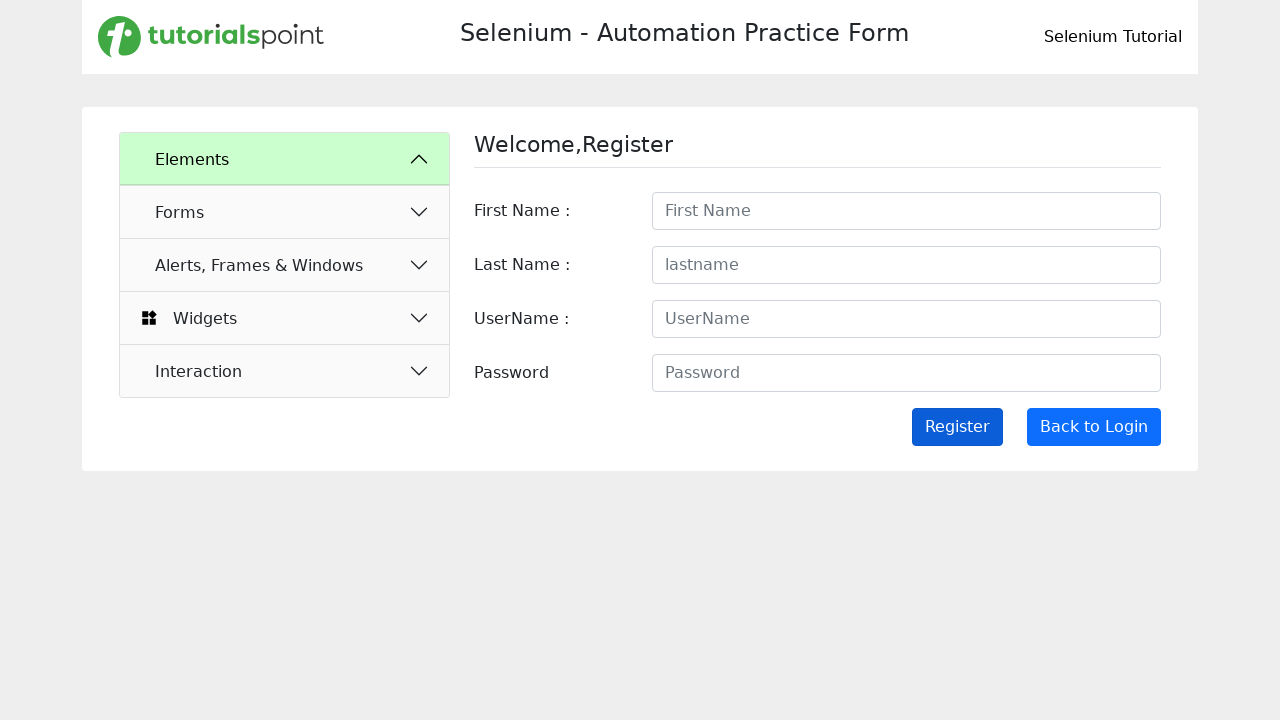

Clicked link to navigate to login form at (1094, 427) on a[type='submit']
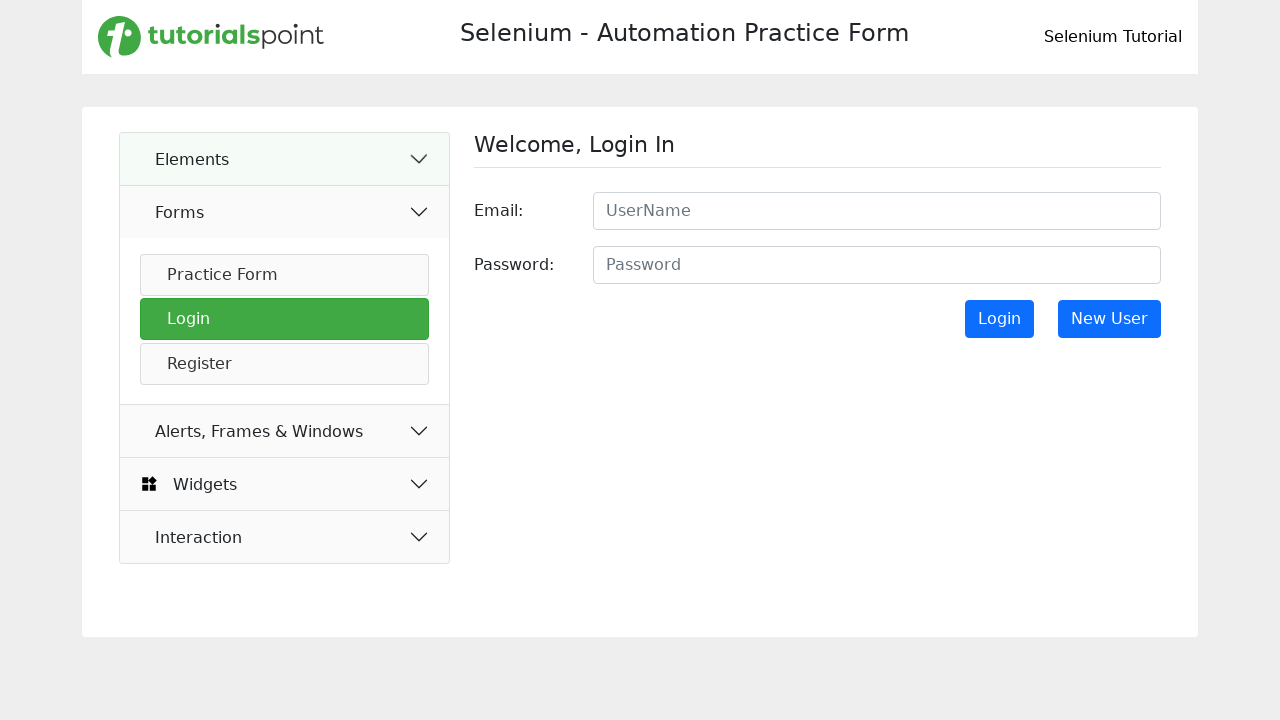

Filled email field with 'sammm' on login form on #email
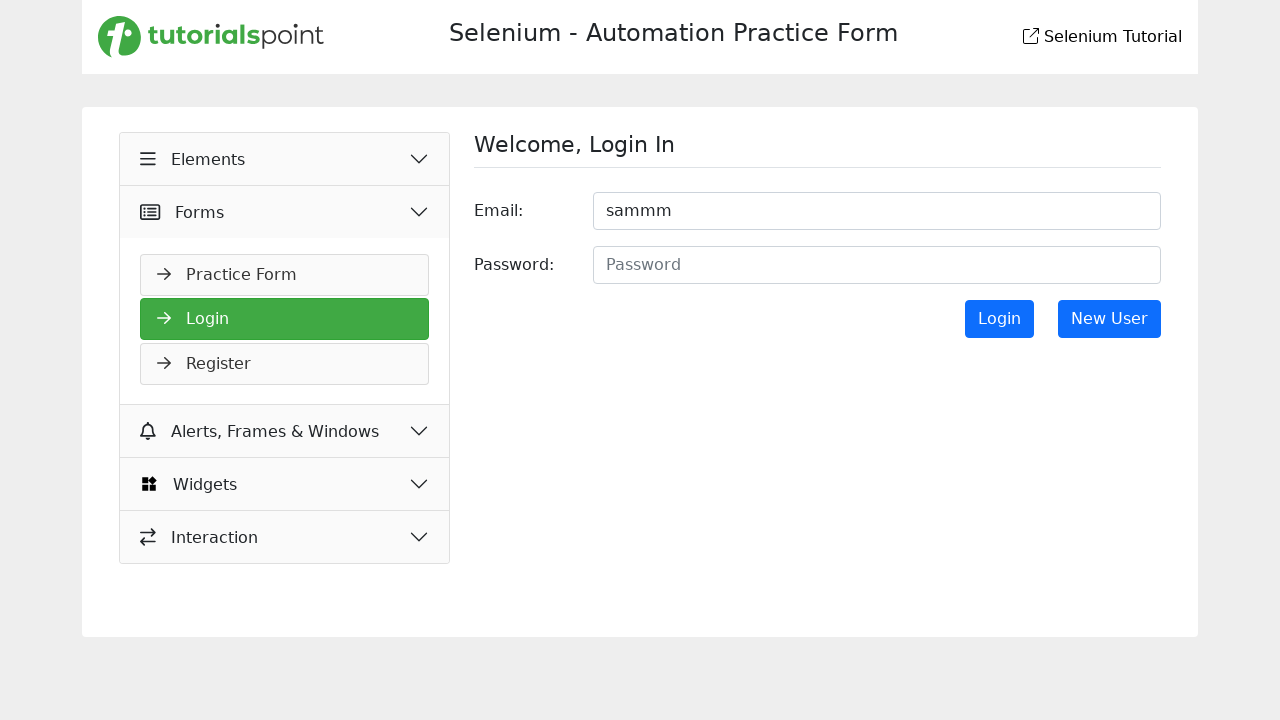

Filled password field with 'sam123' on login form on #password
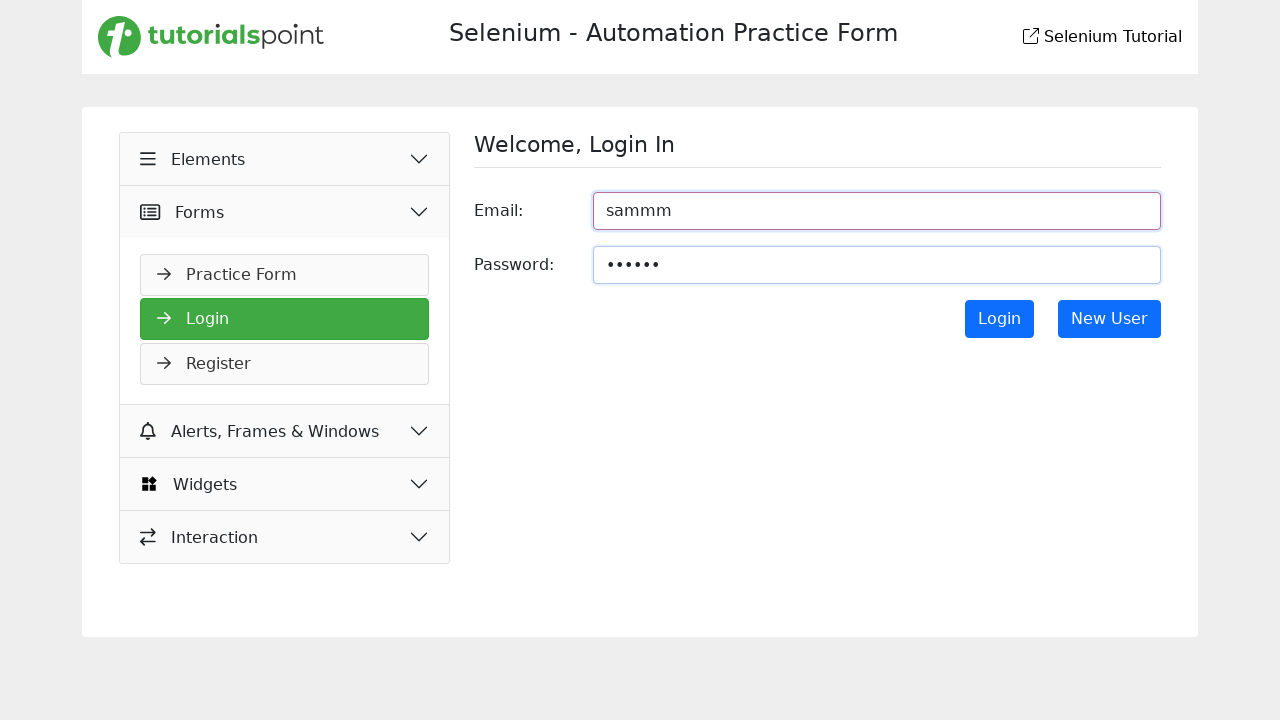

Clicked Login button to authenticate with valid credentials at (999, 319) on input[value='Login']
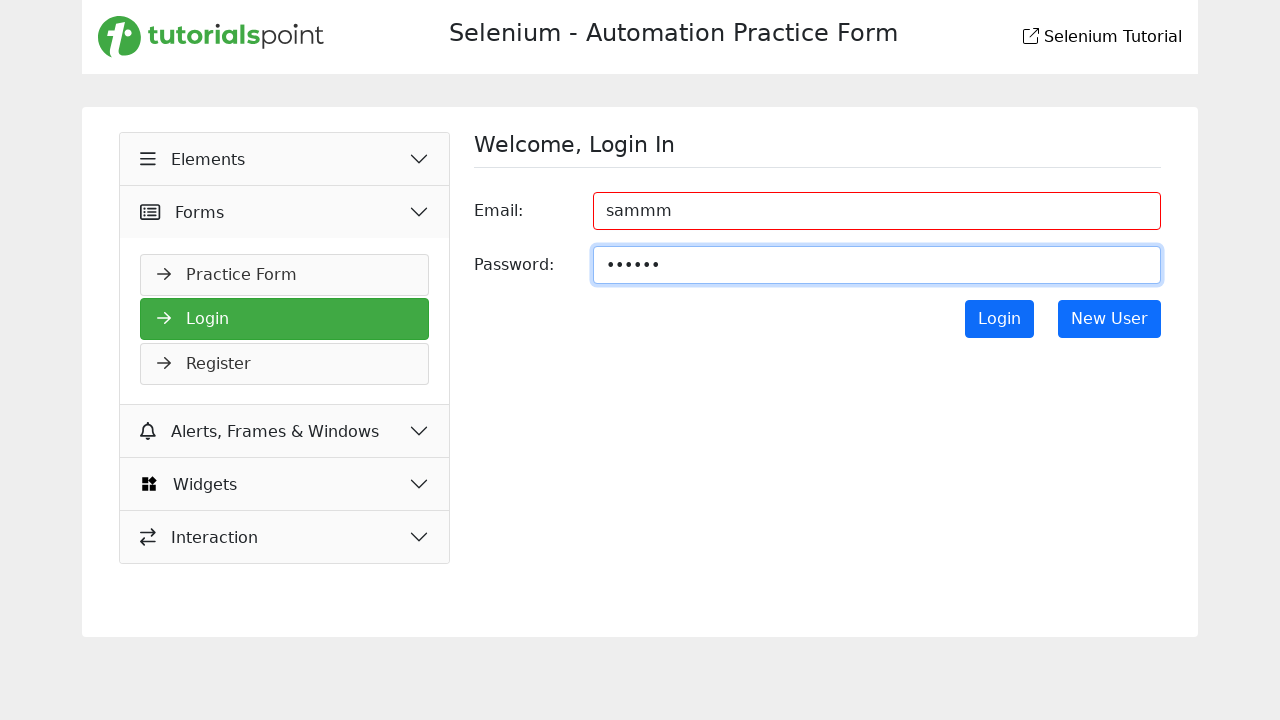

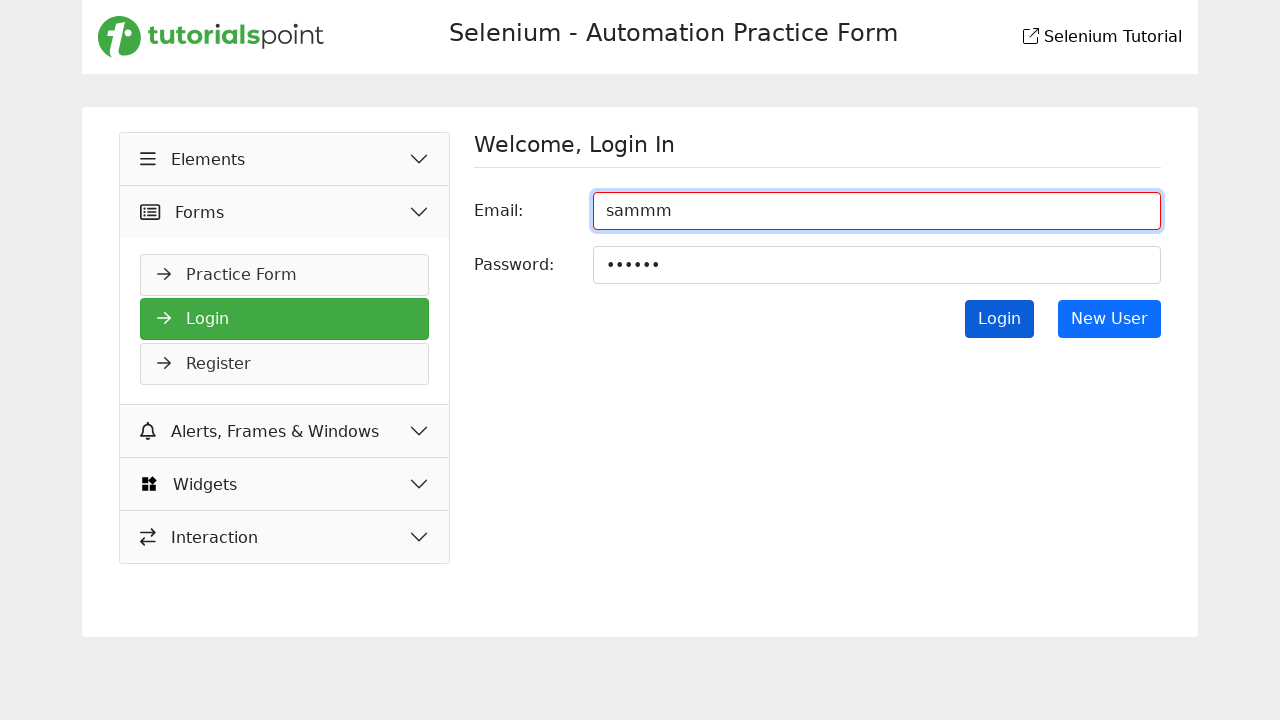